Tests passenger count dropdown functionality by clicking to open the dropdown, incrementing adult passenger count 4 times, and closing the dropdown

Starting URL: https://rahulshettyacademy.com/dropdownsPractise/

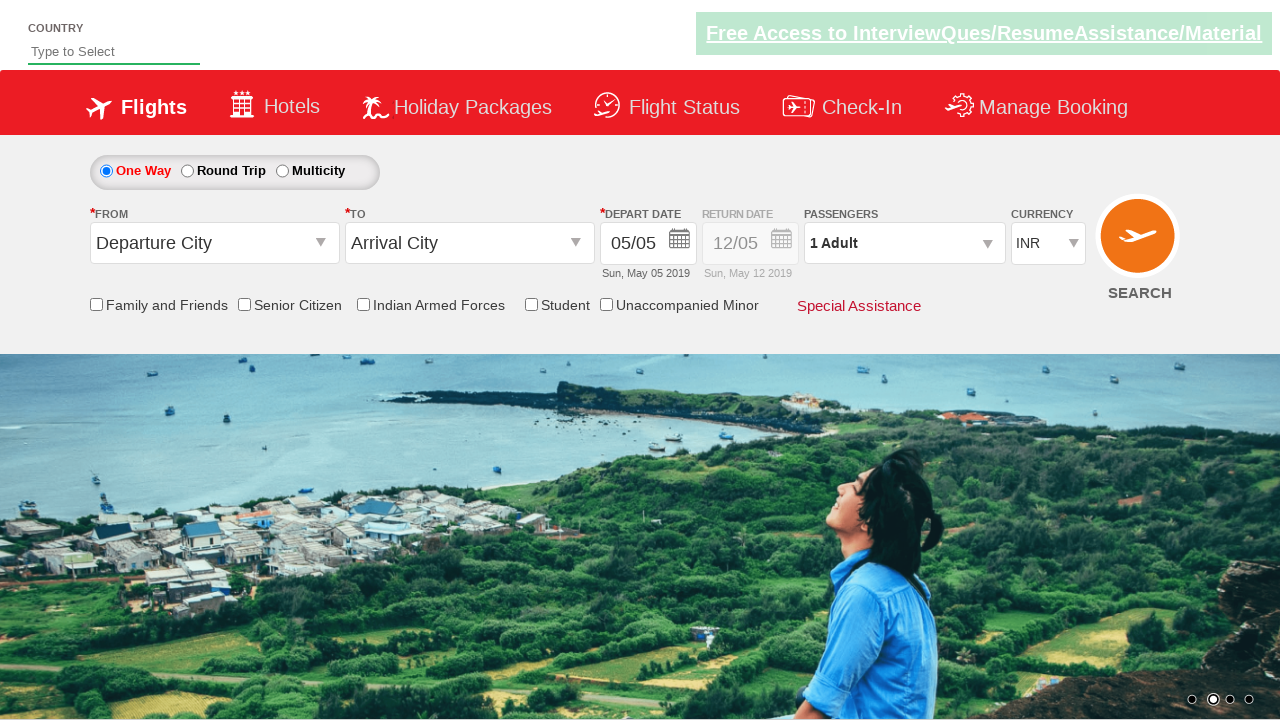

Clicked passenger info dropdown to open it at (904, 243) on #divpaxinfo
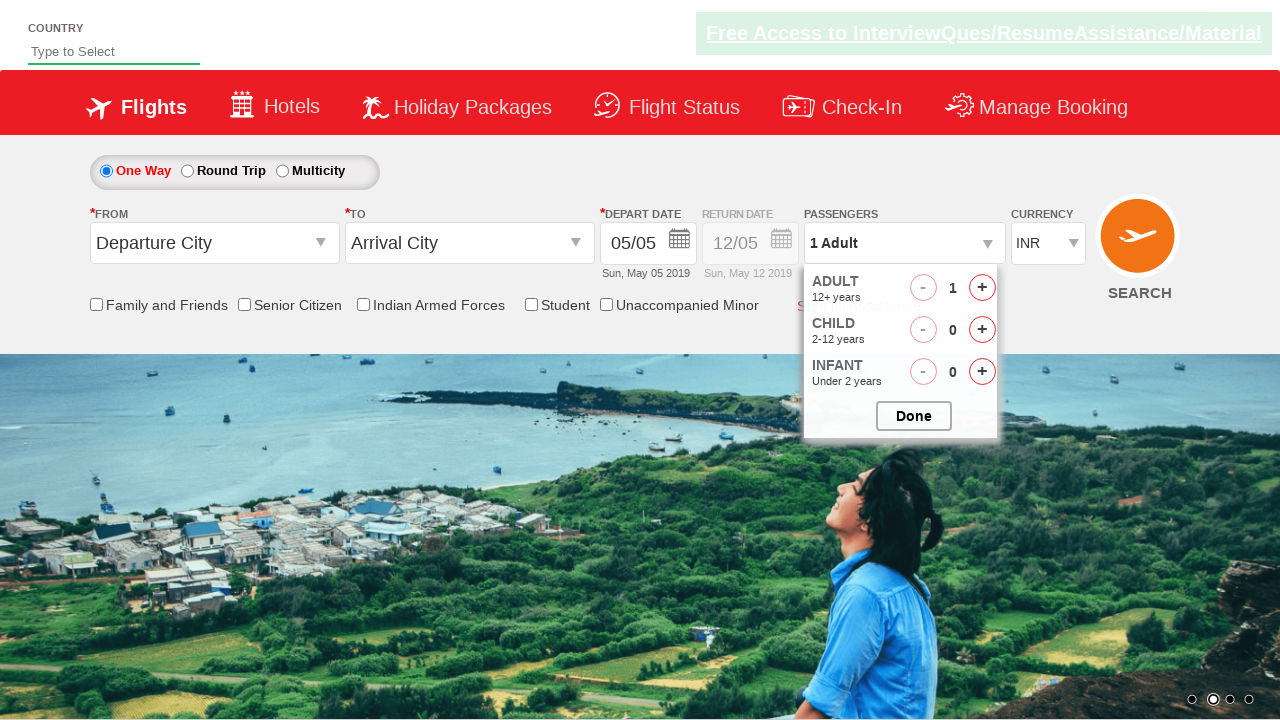

Waited 2 seconds for dropdown to be visible
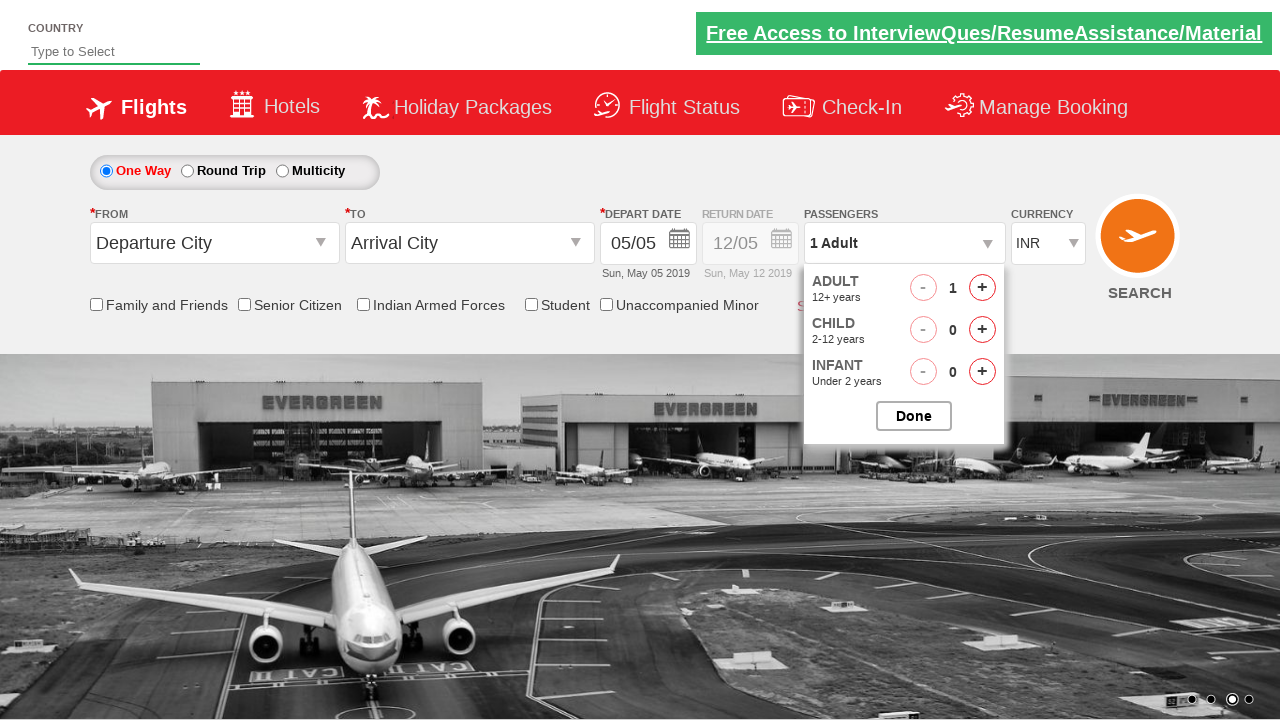

Incremented adult passenger count (iteration 1 of 4) at (982, 288) on #hrefIncAdt
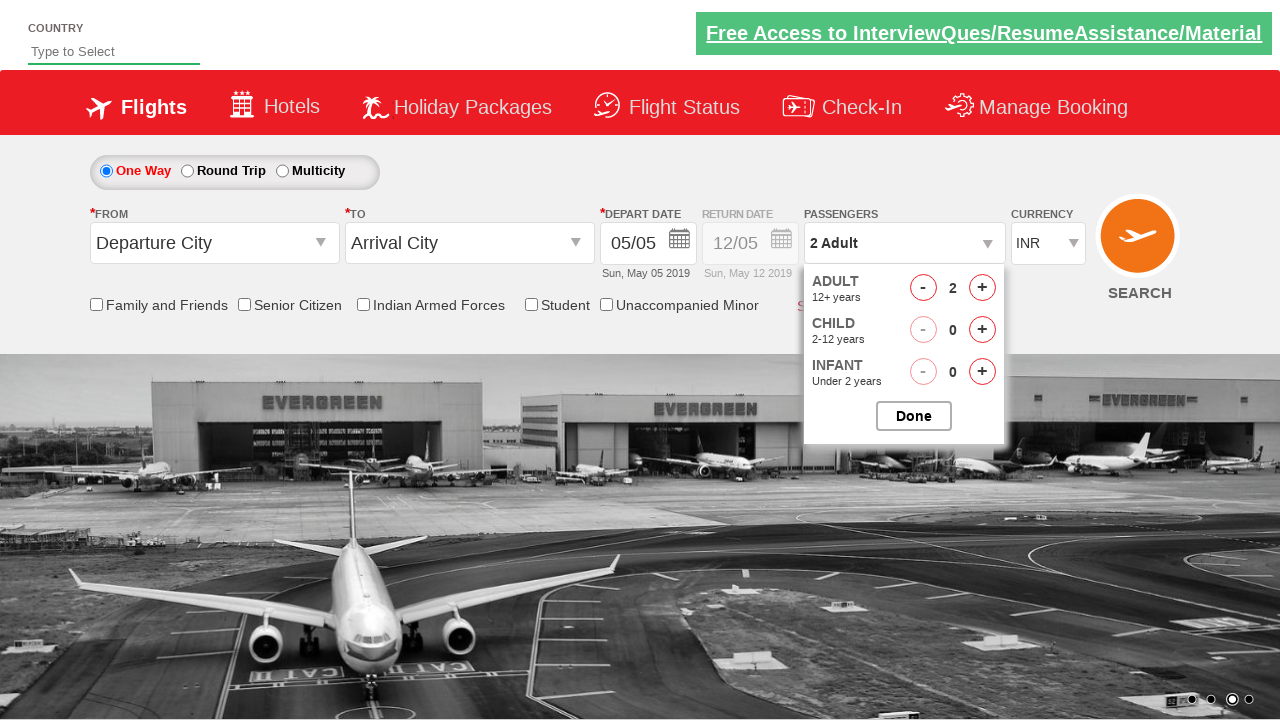

Incremented adult passenger count (iteration 2 of 4) at (982, 288) on #hrefIncAdt
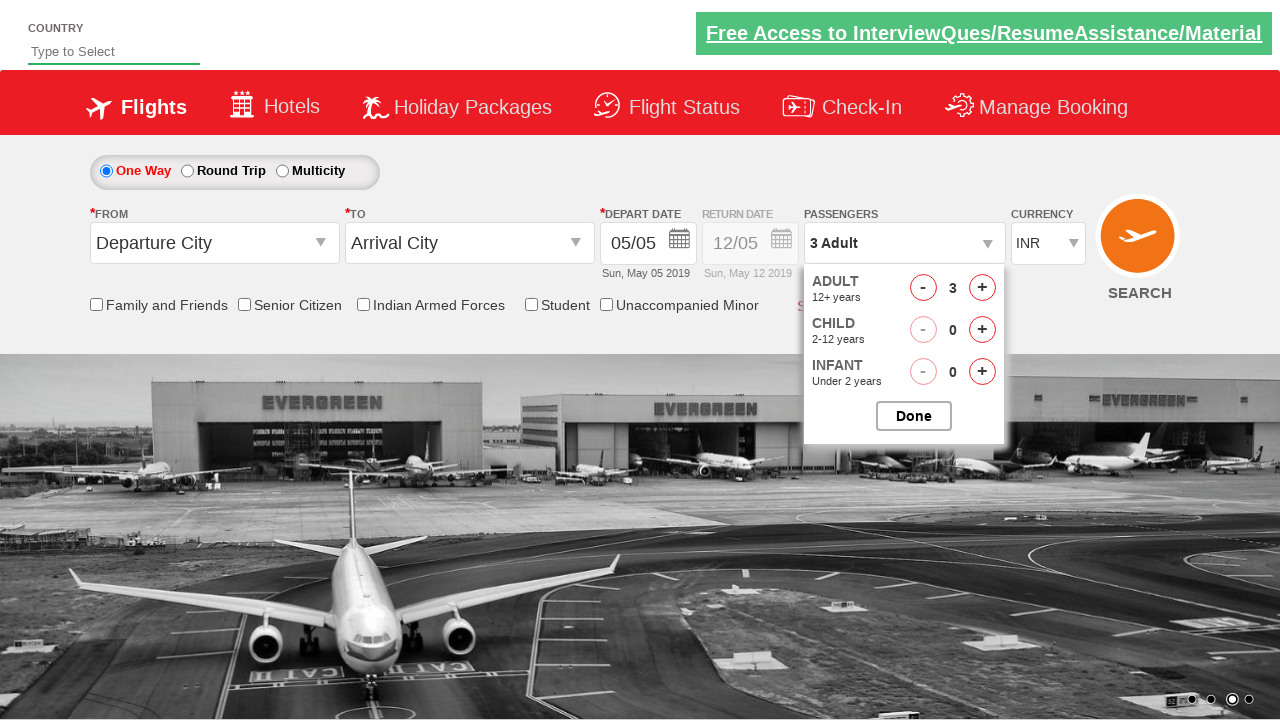

Incremented adult passenger count (iteration 3 of 4) at (982, 288) on #hrefIncAdt
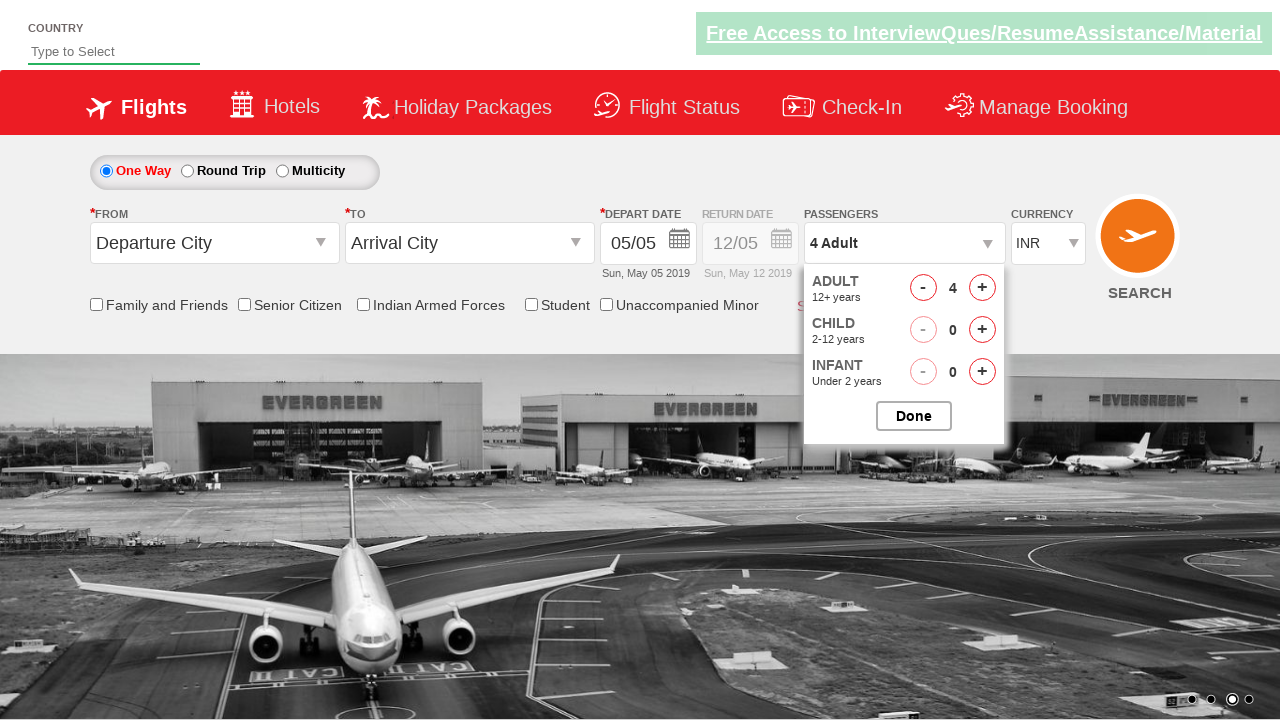

Incremented adult passenger count (iteration 4 of 4) at (982, 288) on #hrefIncAdt
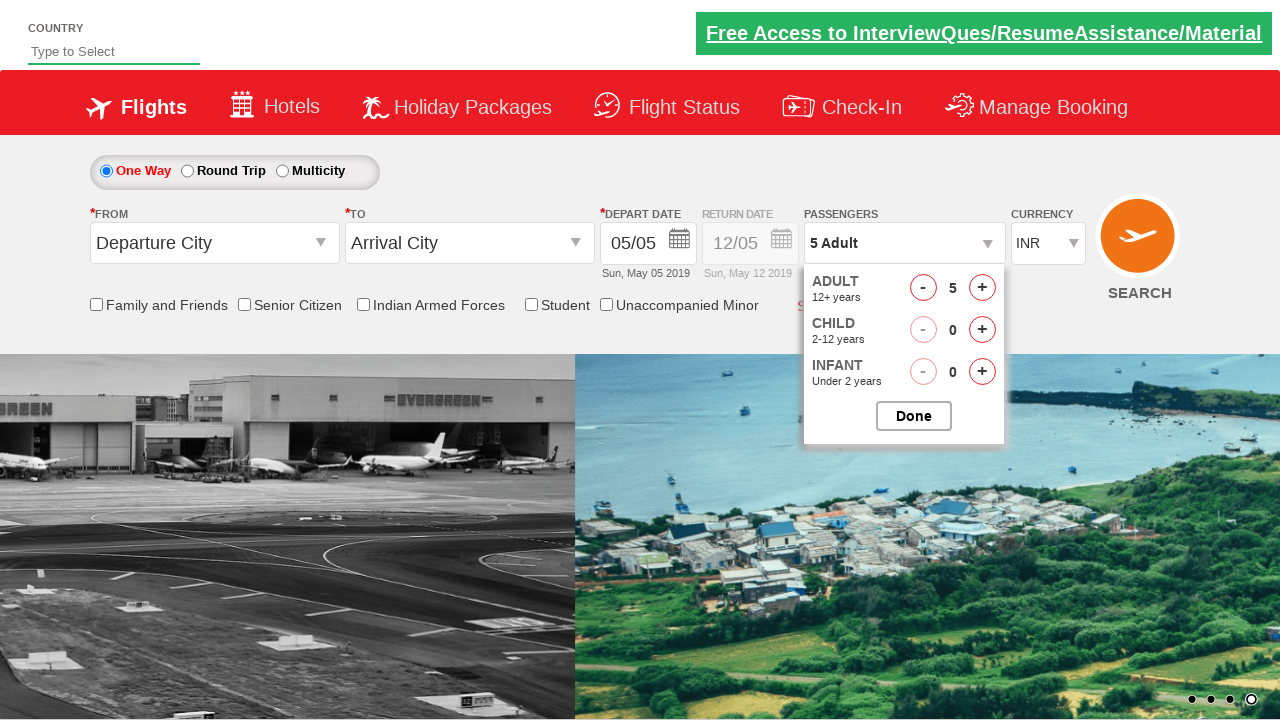

Closed passenger options dropdown at (914, 416) on #btnclosepaxoption
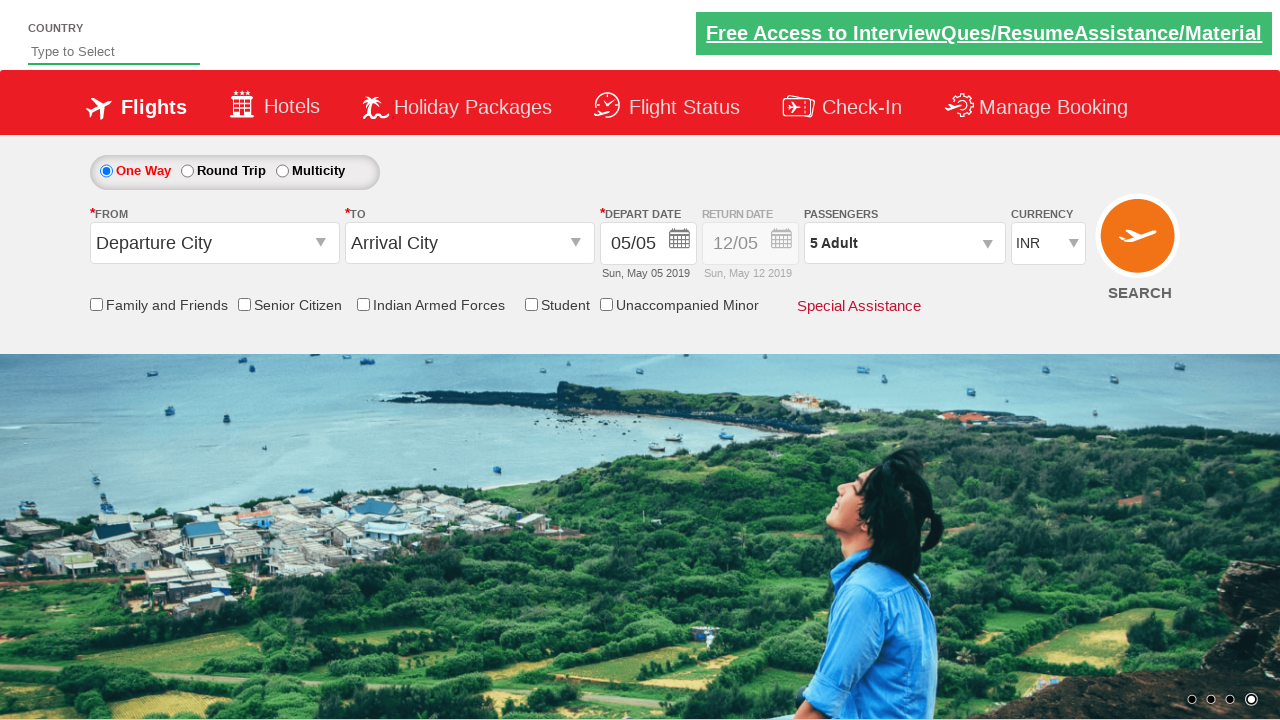

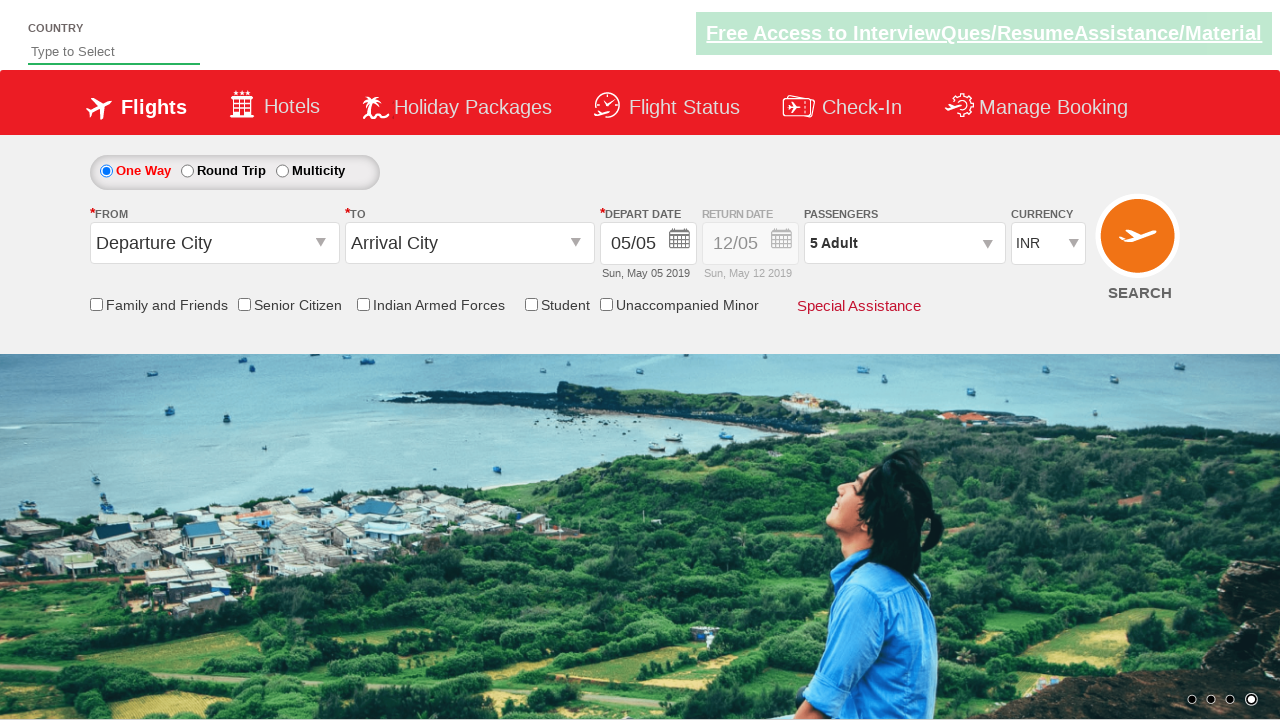